Tests a slow calculator web application by setting a delay, performing a calculation (7 + 8), and verifying the result equals 15

Starting URL: https://bonigarcia.dev/selenium-webdriver-java/slow-calculator.html

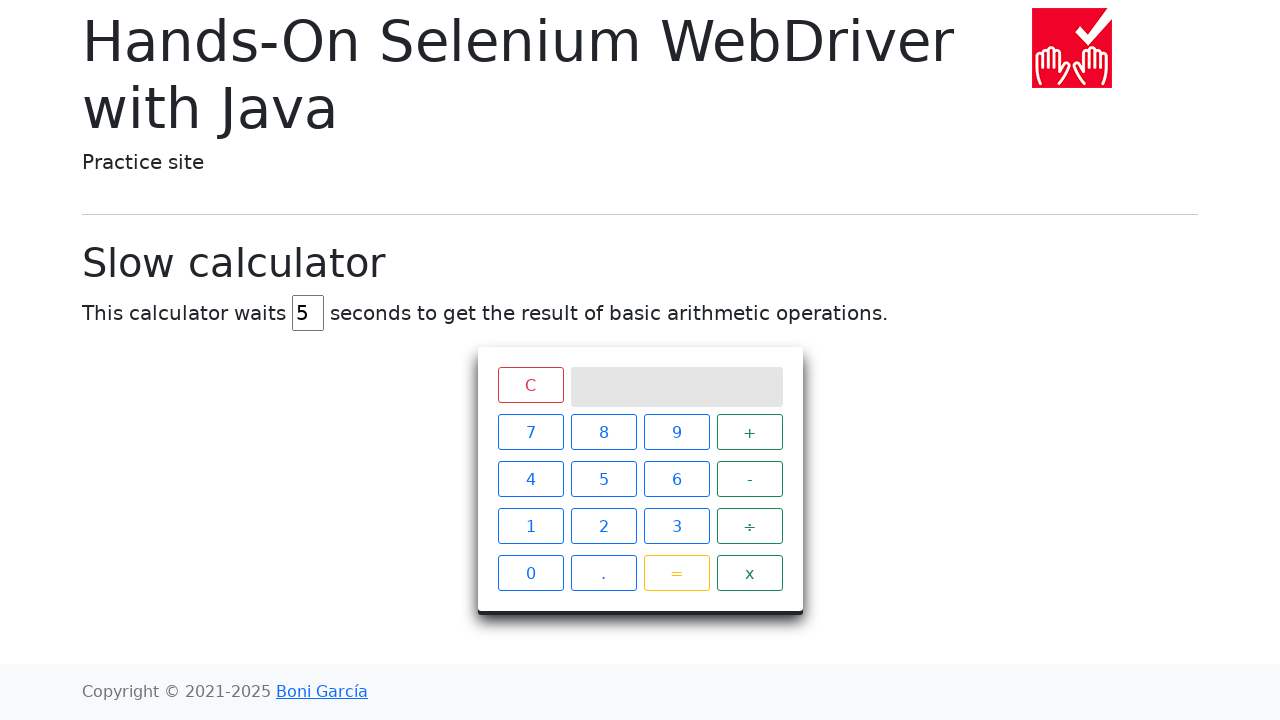

Cleared the delay input field on #delay
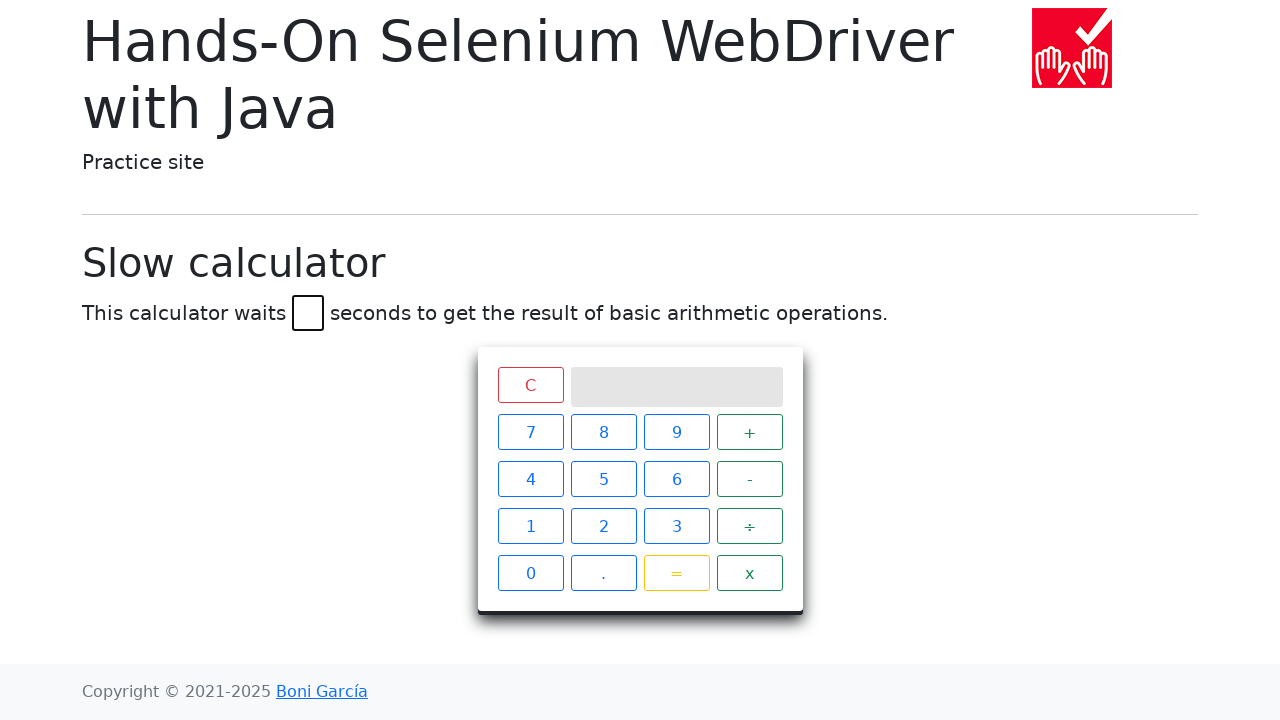

Set delay to 45 seconds on #delay
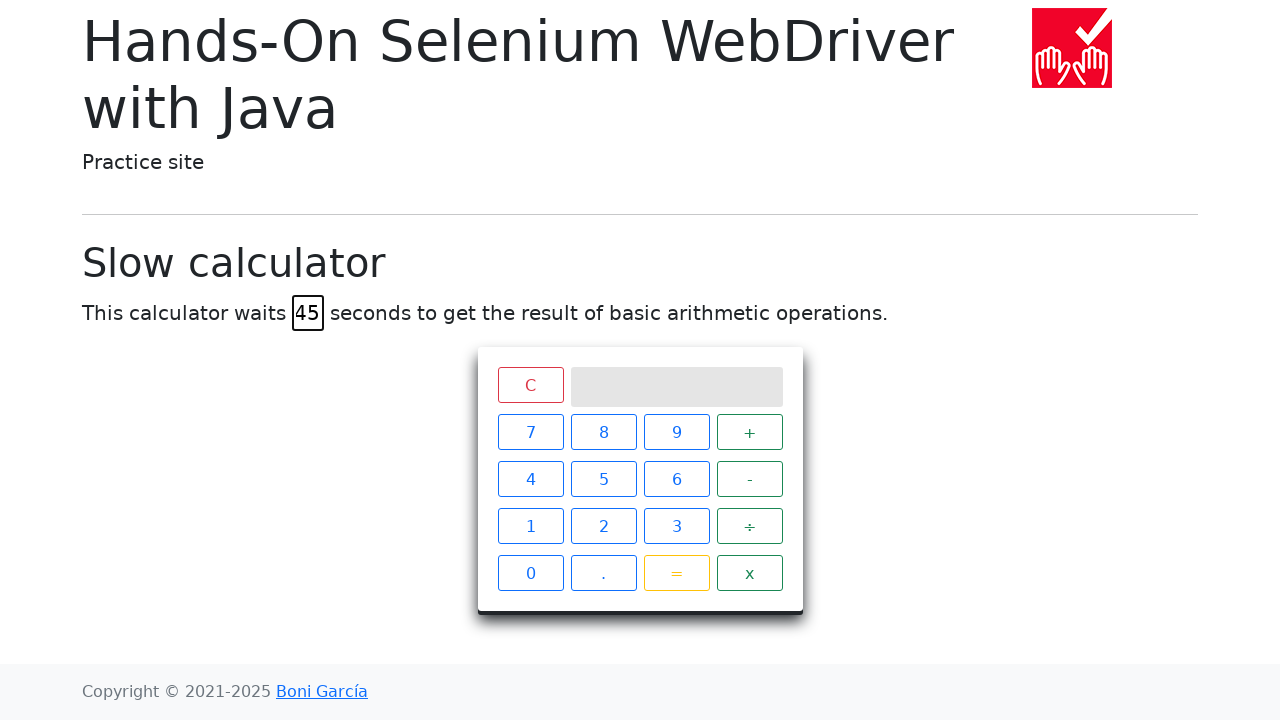

Clicked the 7 button at (530, 432) on xpath=//span[text()='7']
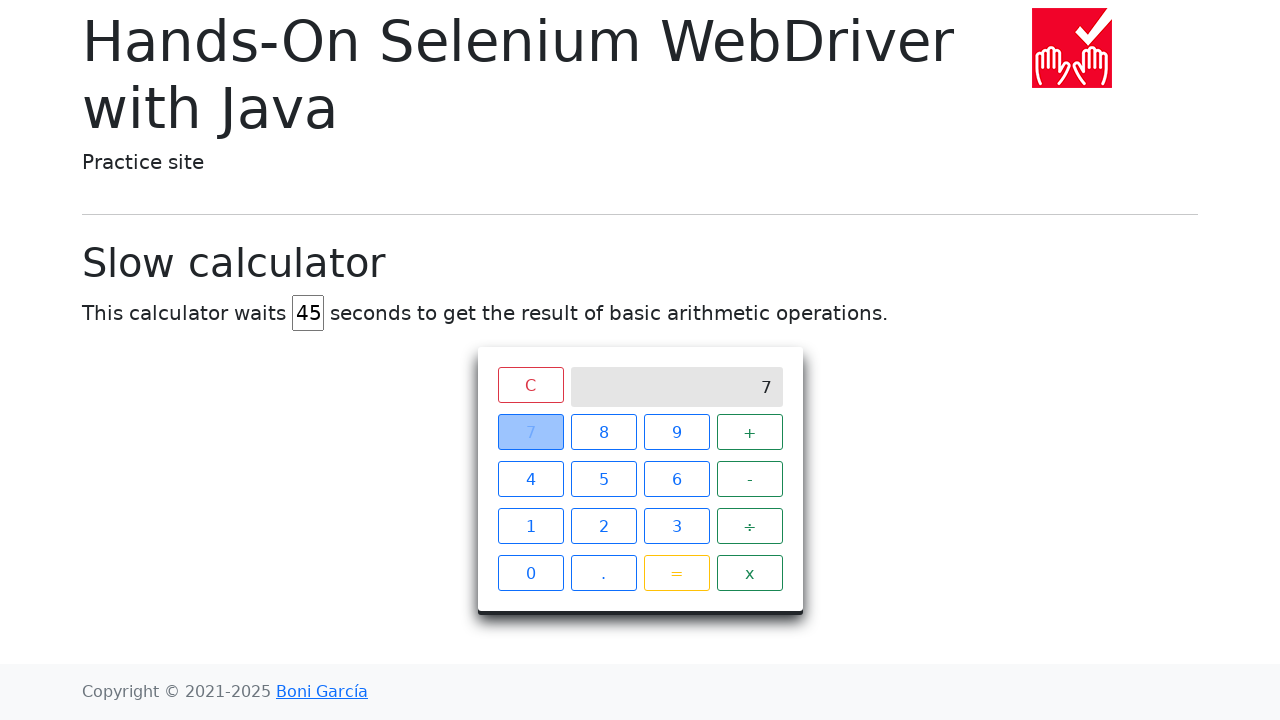

Clicked the + button at (750, 432) on xpath=//span[text()='+']
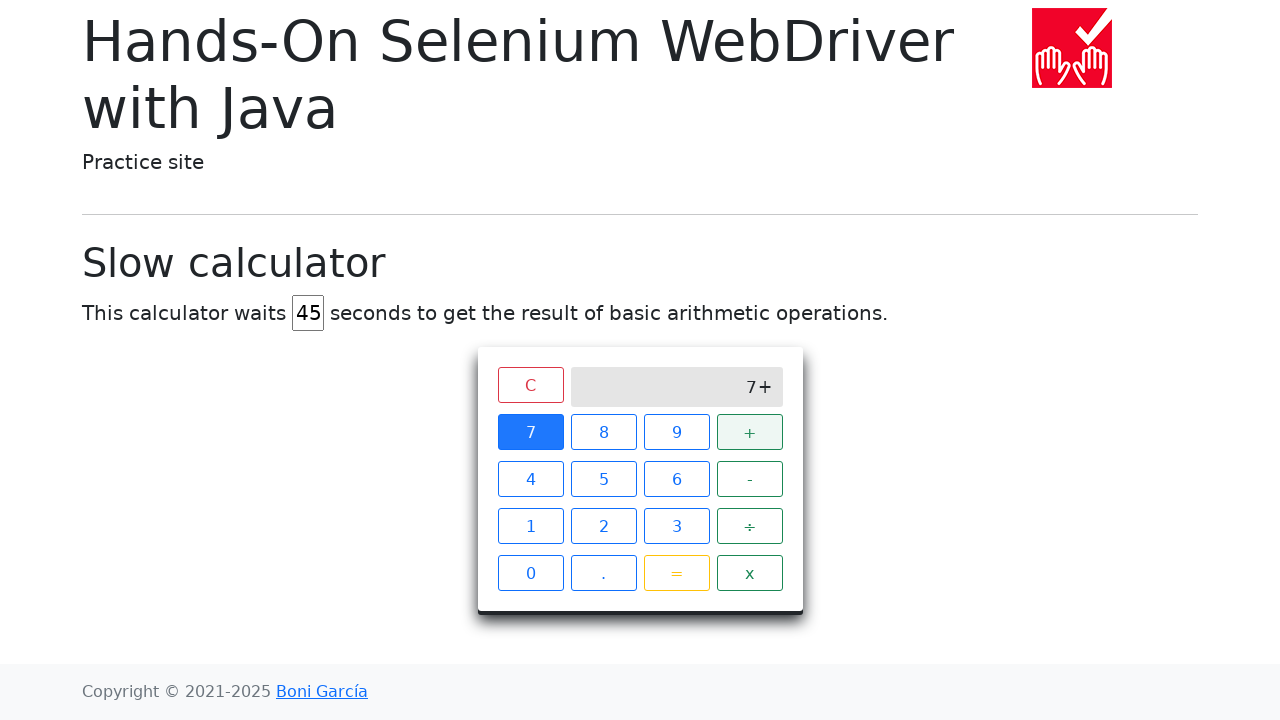

Clicked the 8 button at (604, 432) on xpath=//span[text()='8']
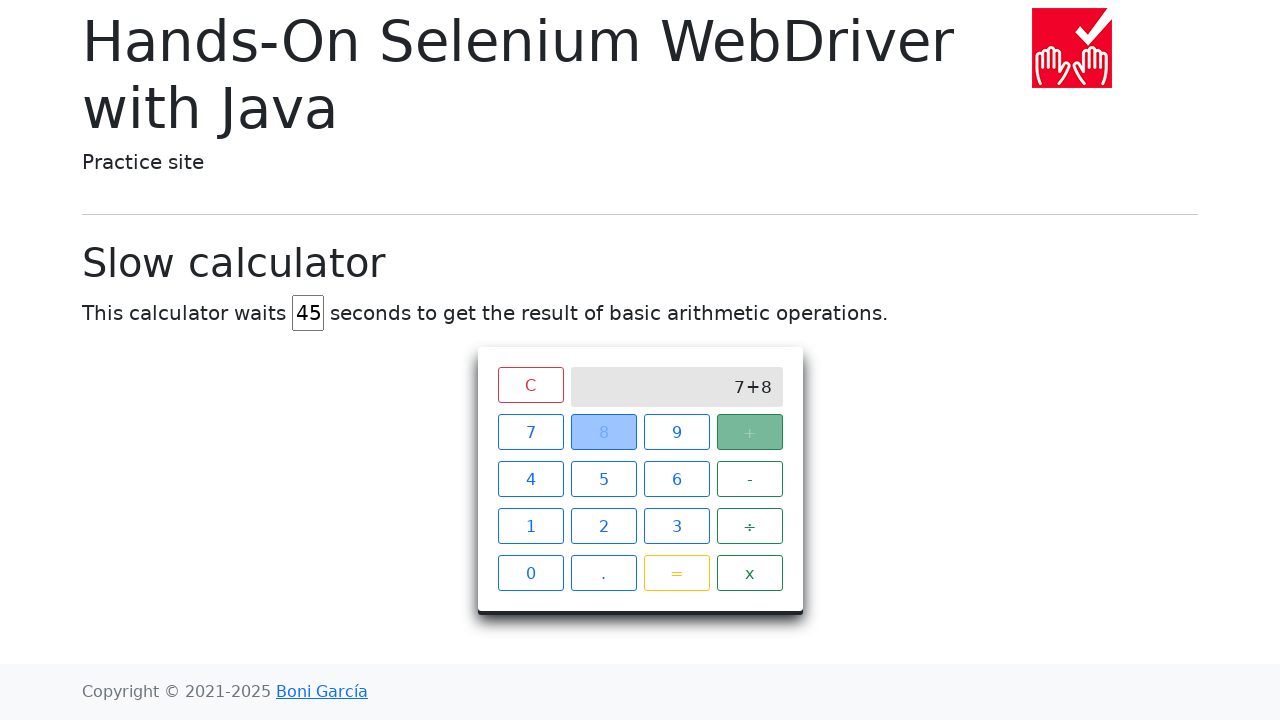

Clicked the = button to execute calculation at (676, 573) on xpath=//span[text()='=']
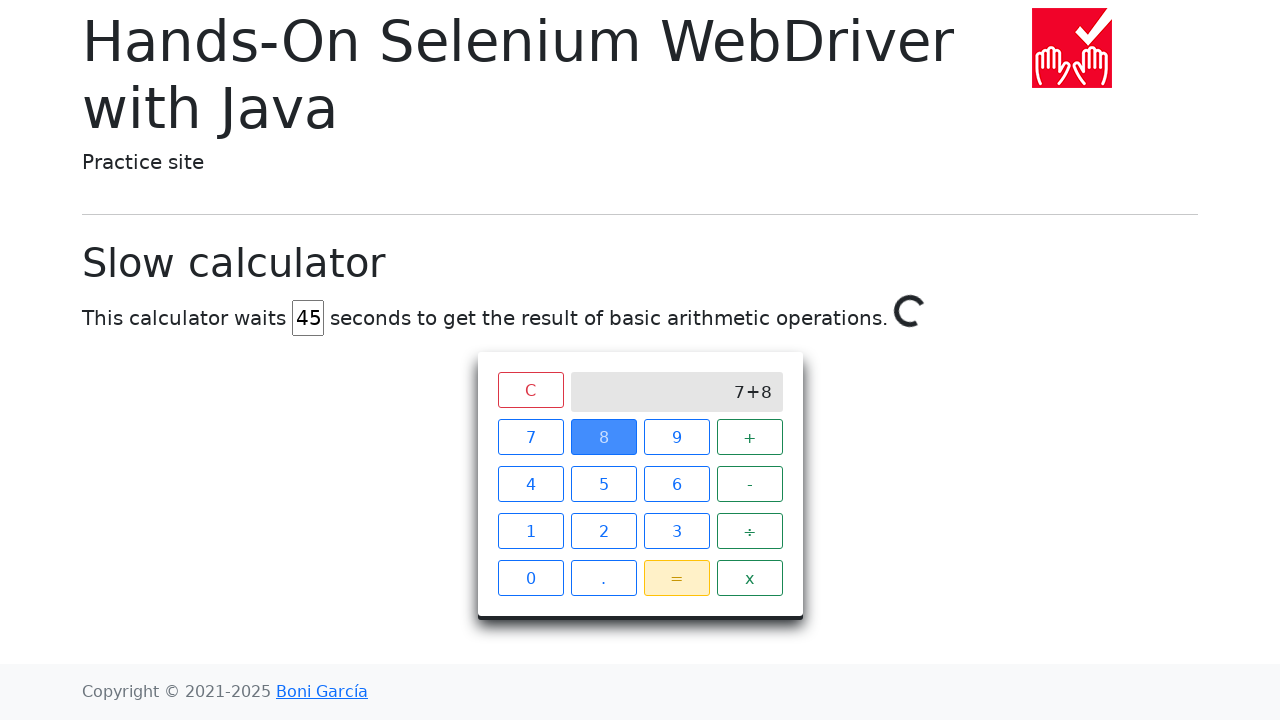

Verified calculator result equals 15
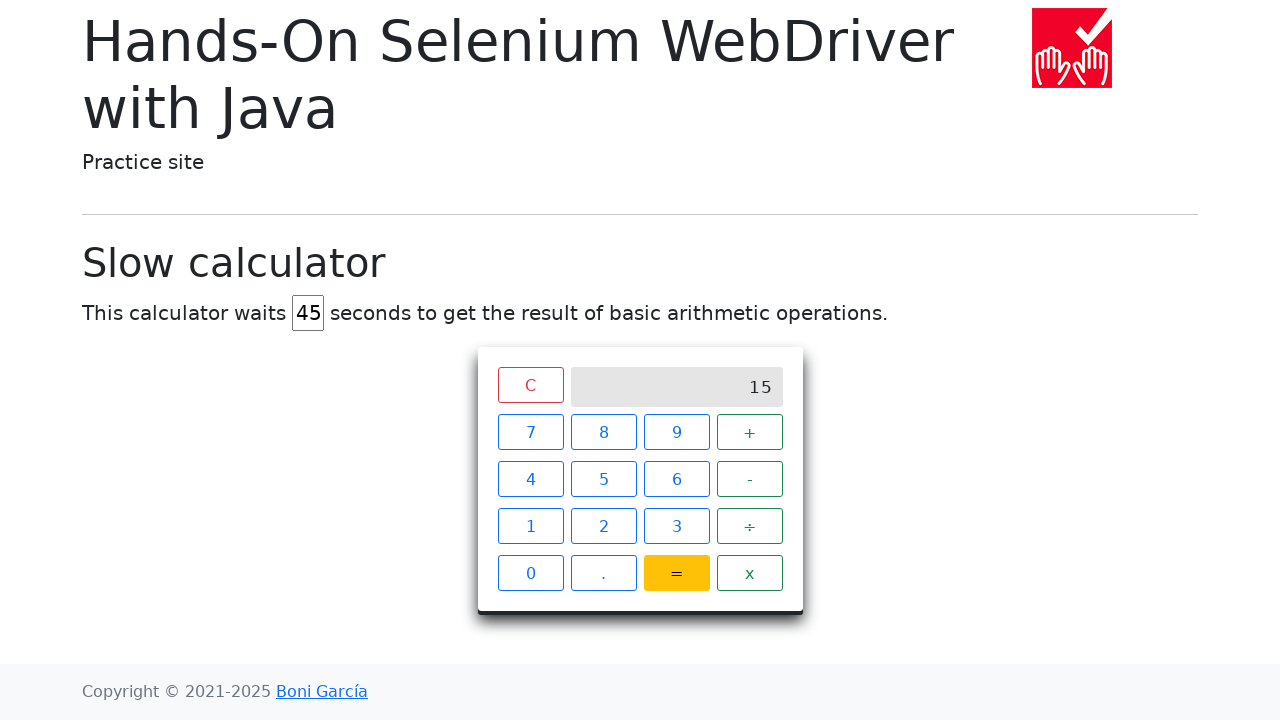

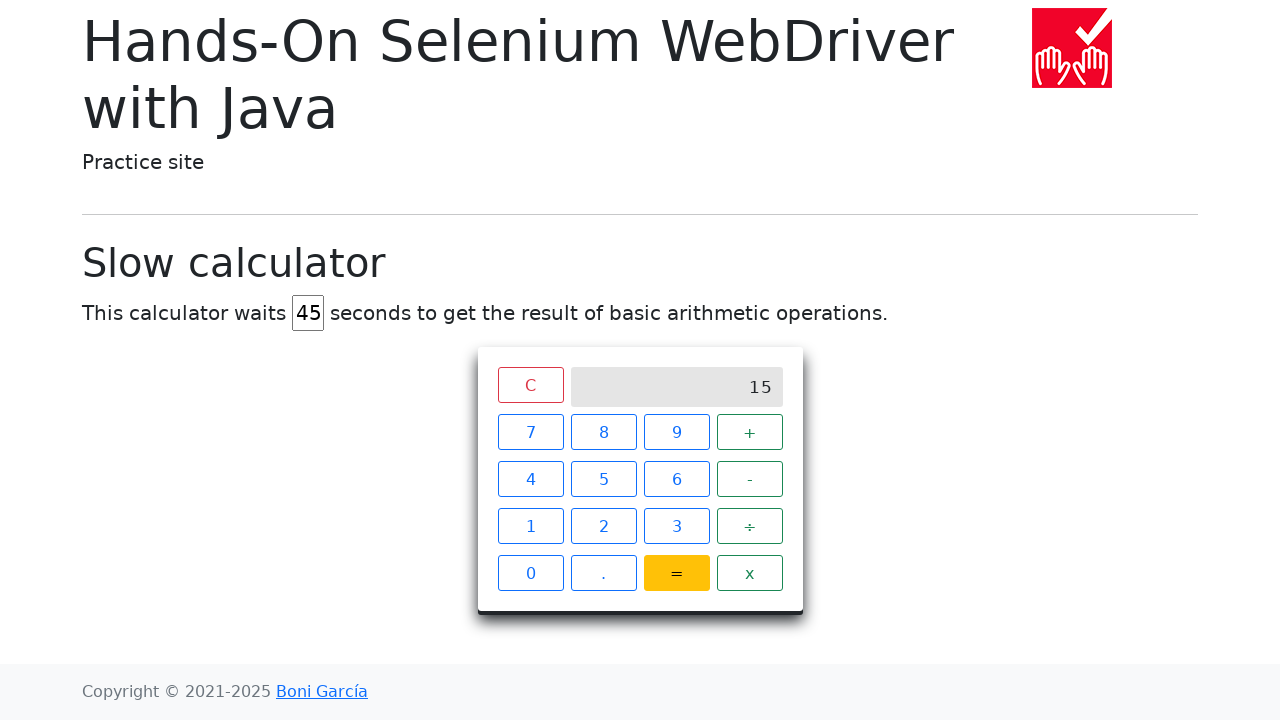